Navigates to the GitHub Status page with a specific viewport size and waits for full load

Starting URL: https://www.githubstatus.com/

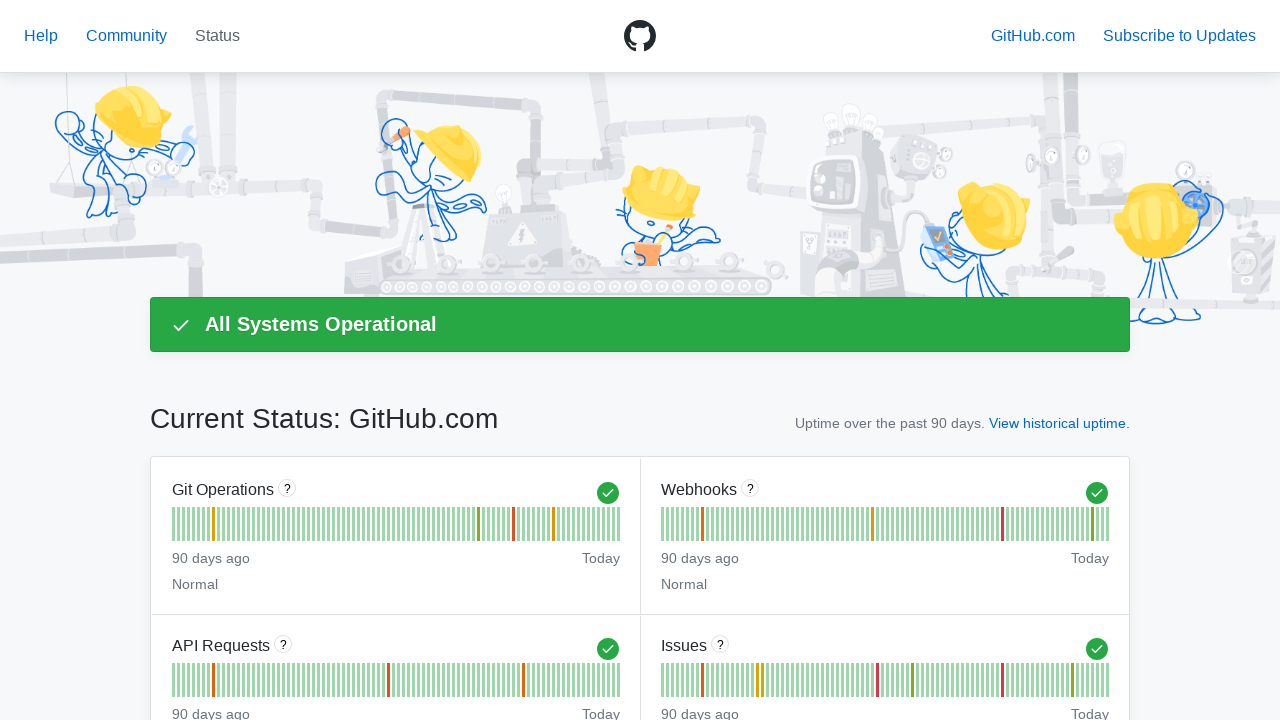

Set viewport size to 1920x1080
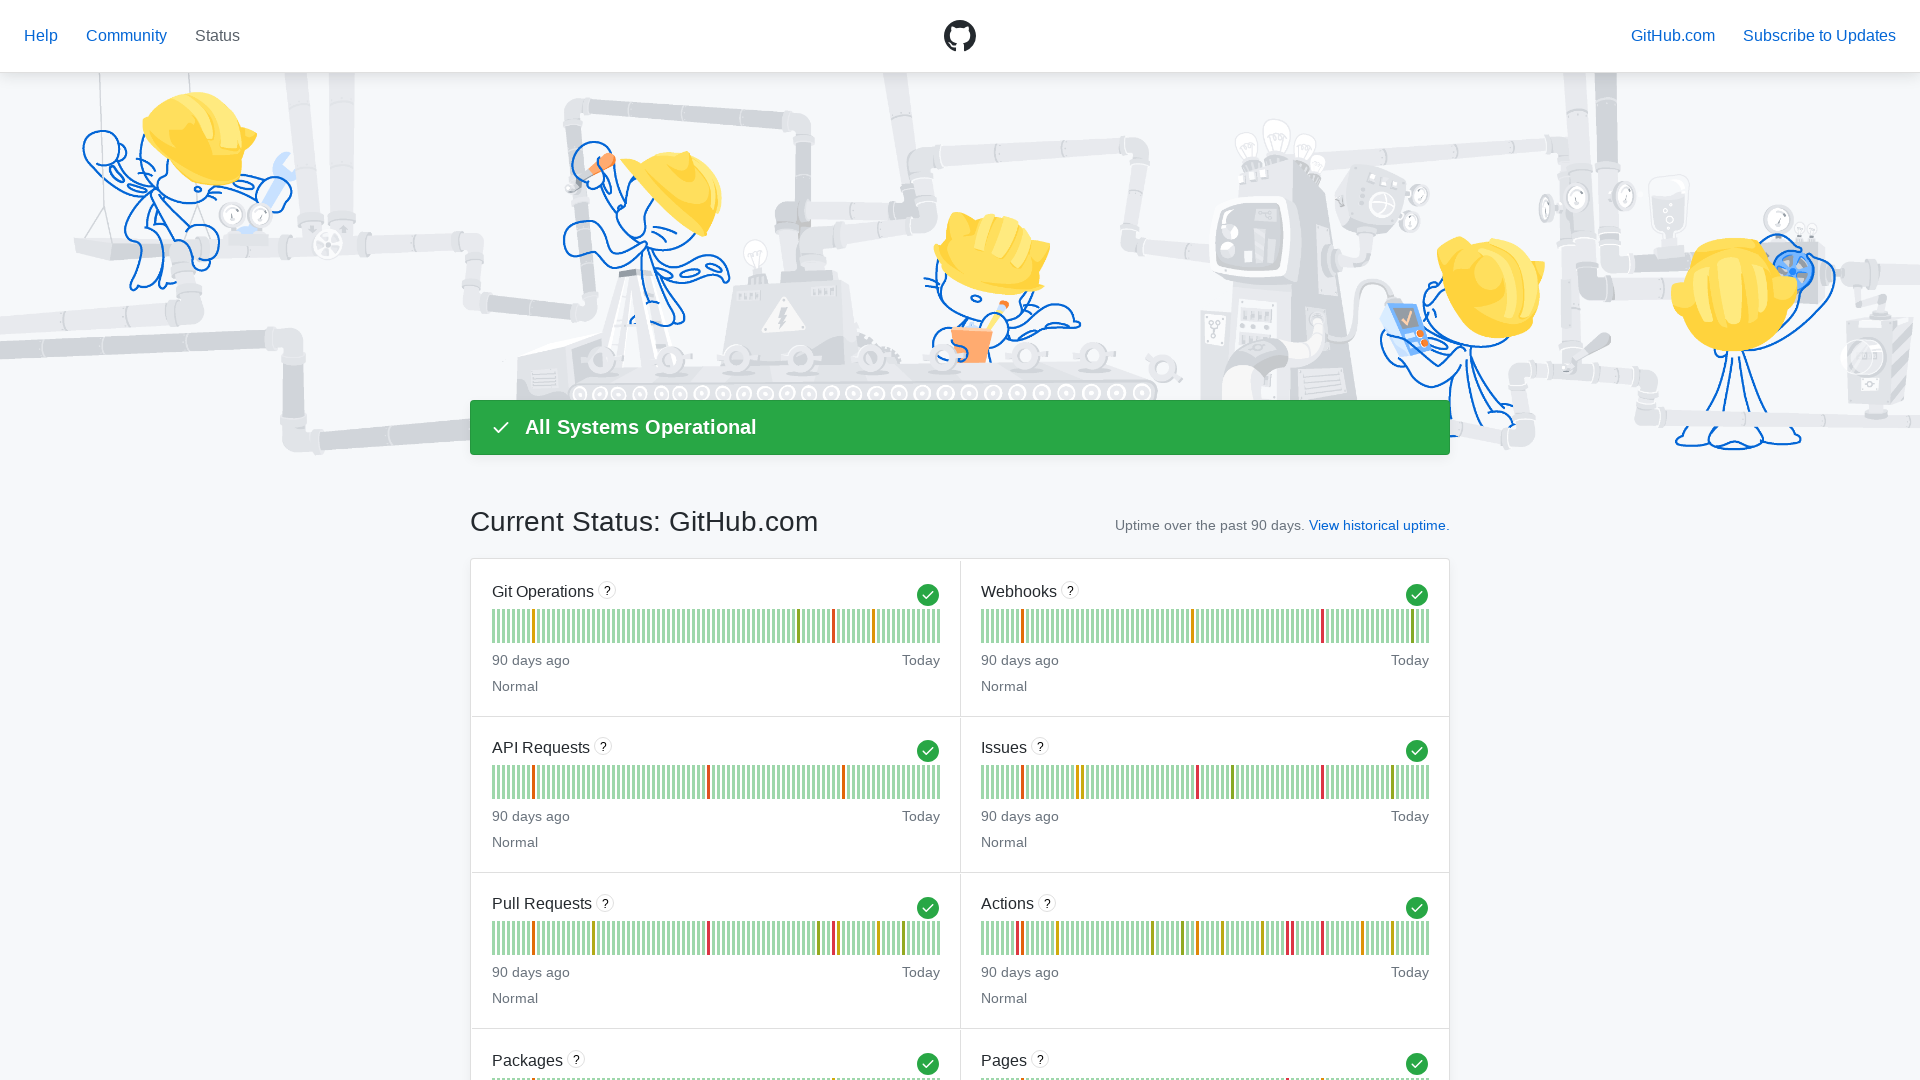

GitHub Status page fully loaded with networkidle state
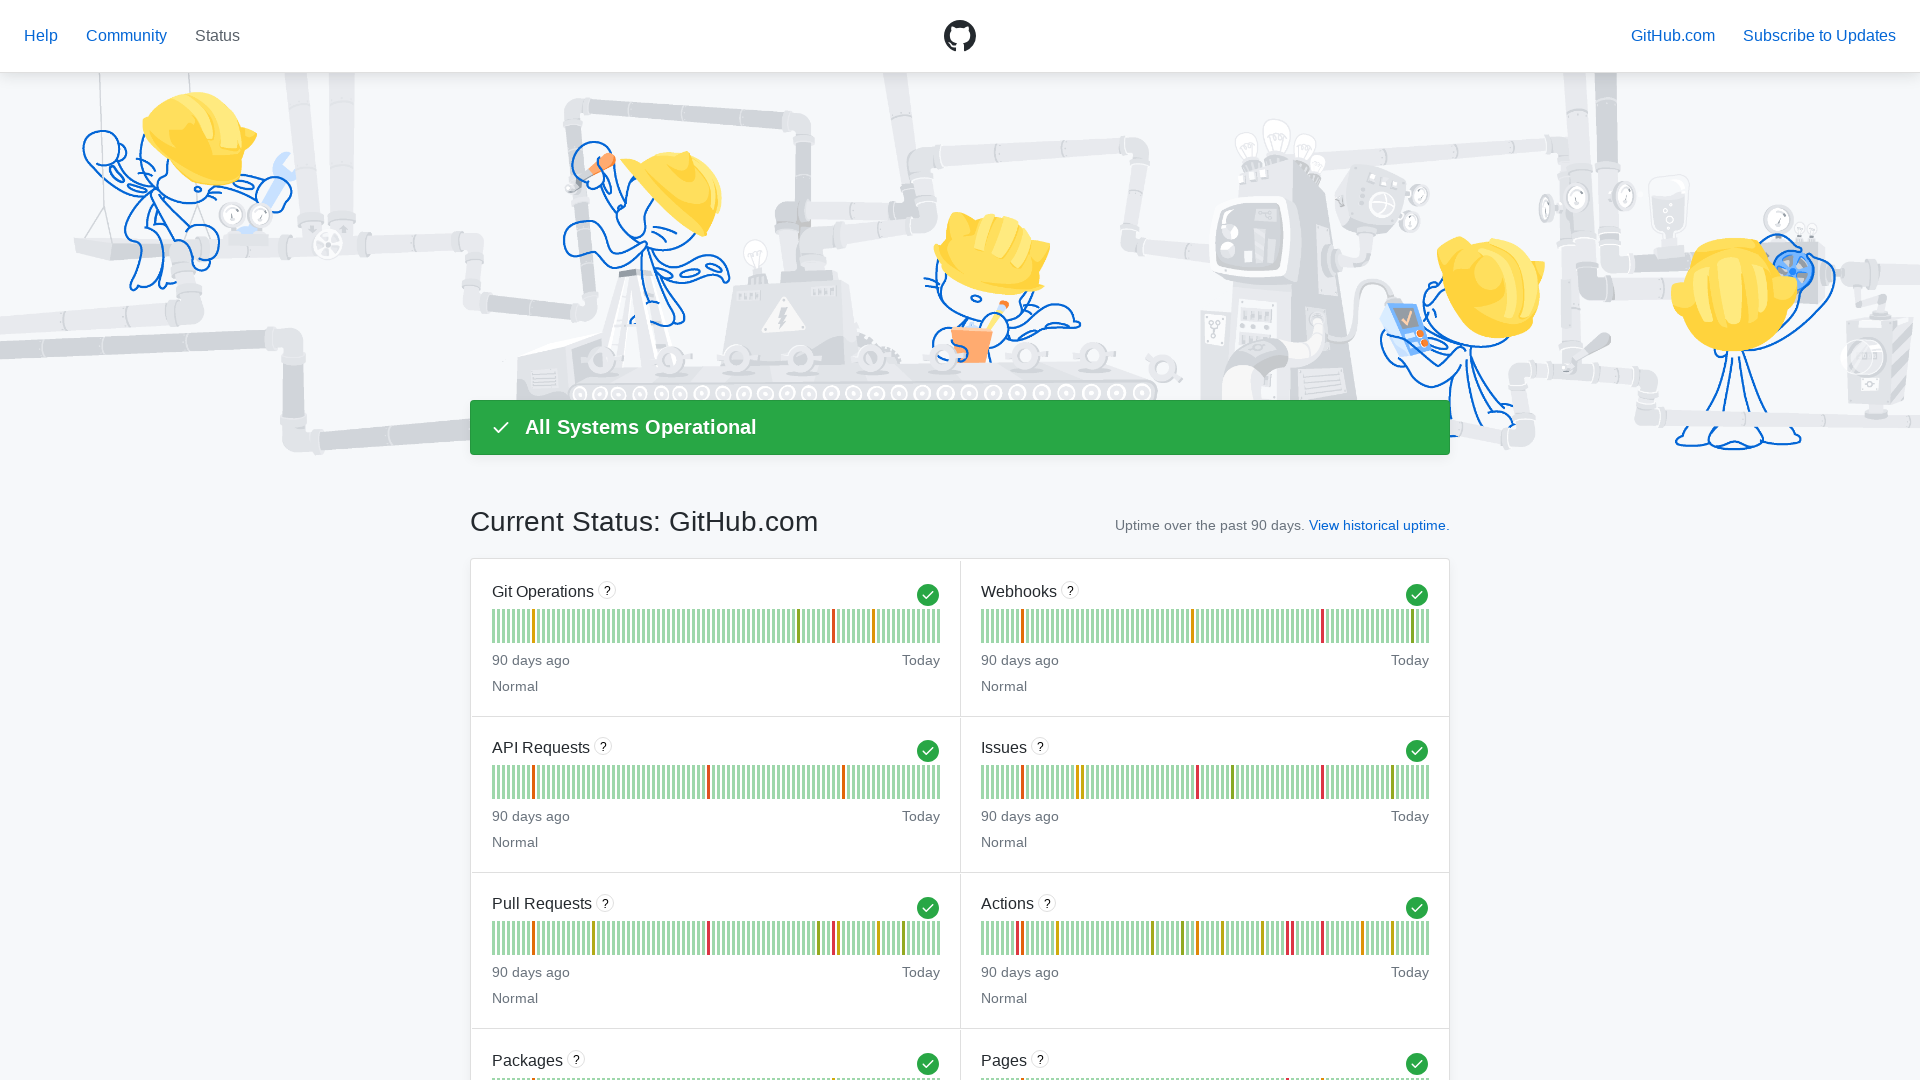

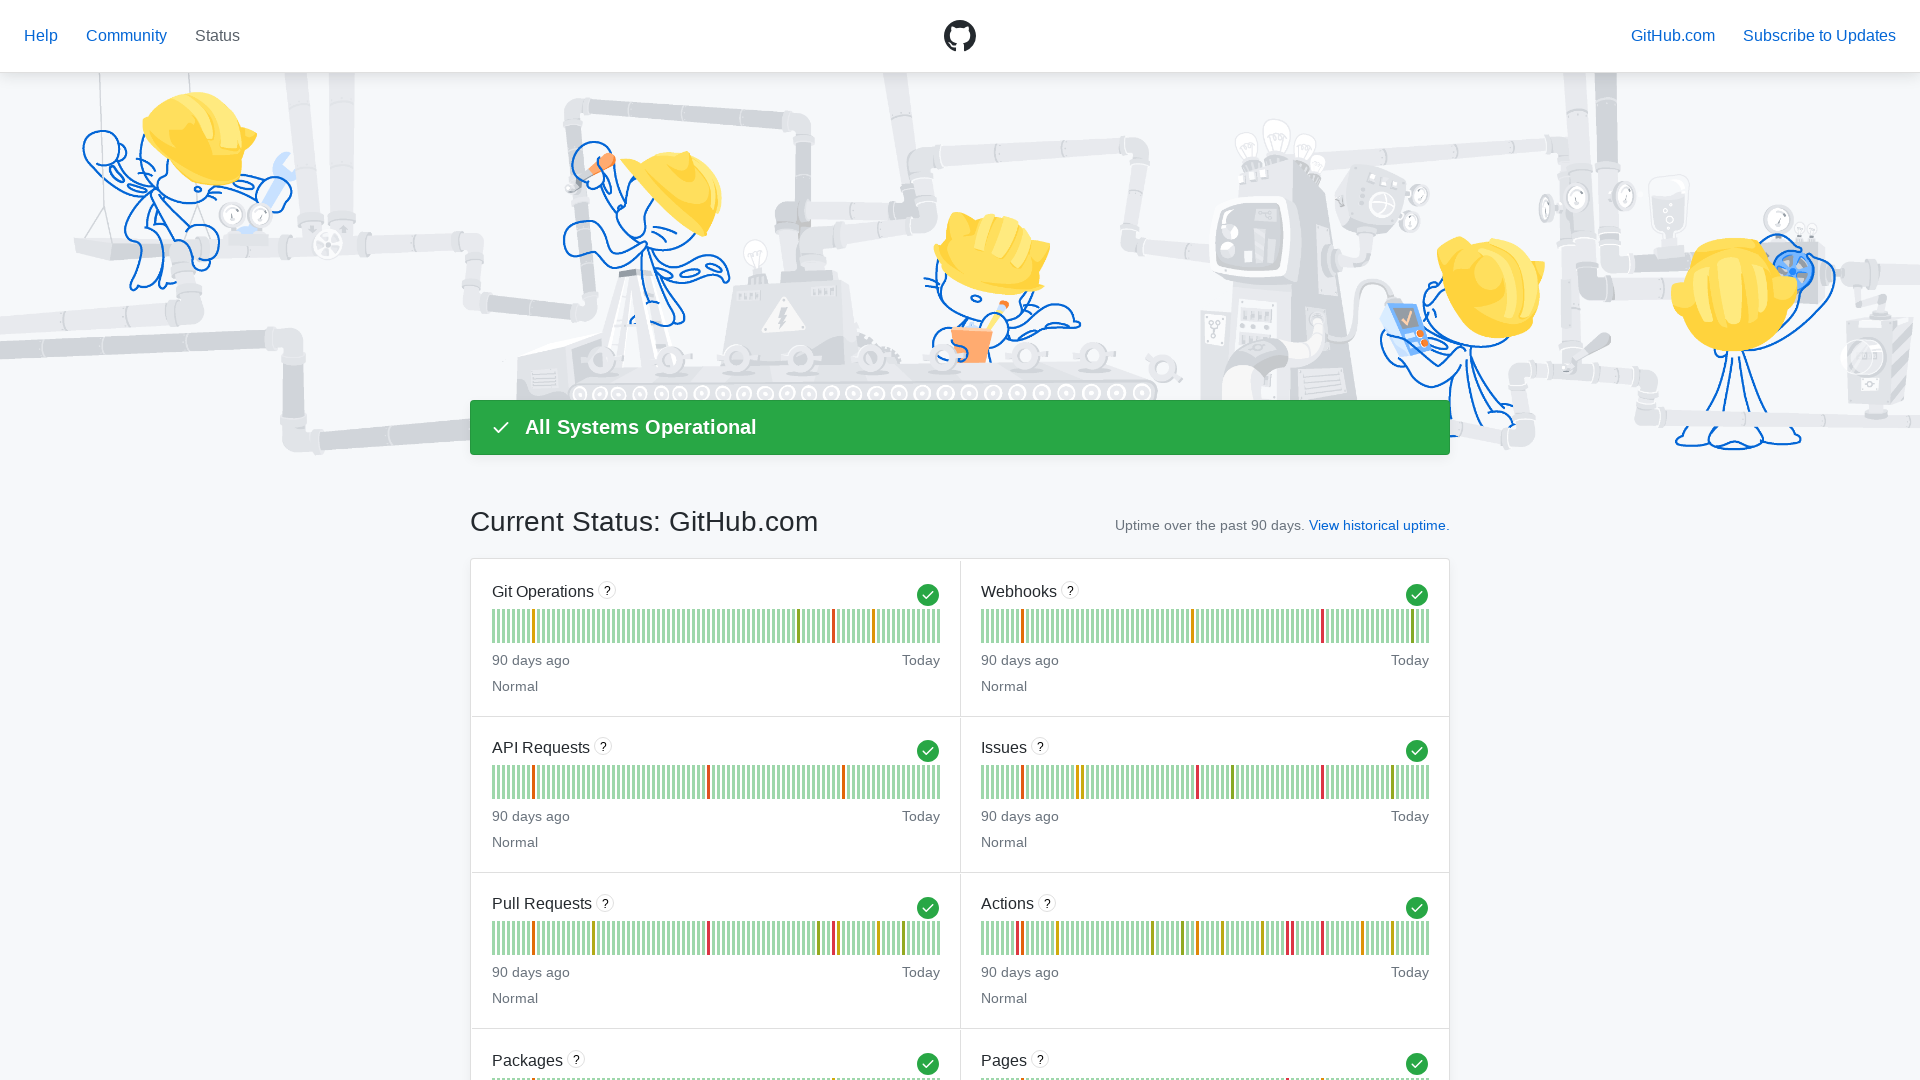